Tests cookie management functionality by reading all browser cookies, verifying they exist, clearing them, verifying they're cleared, and then clicking a refresh button to restore cookies.

Starting URL: https://bonigarcia.dev/selenium-webdriver-java/cookies.html

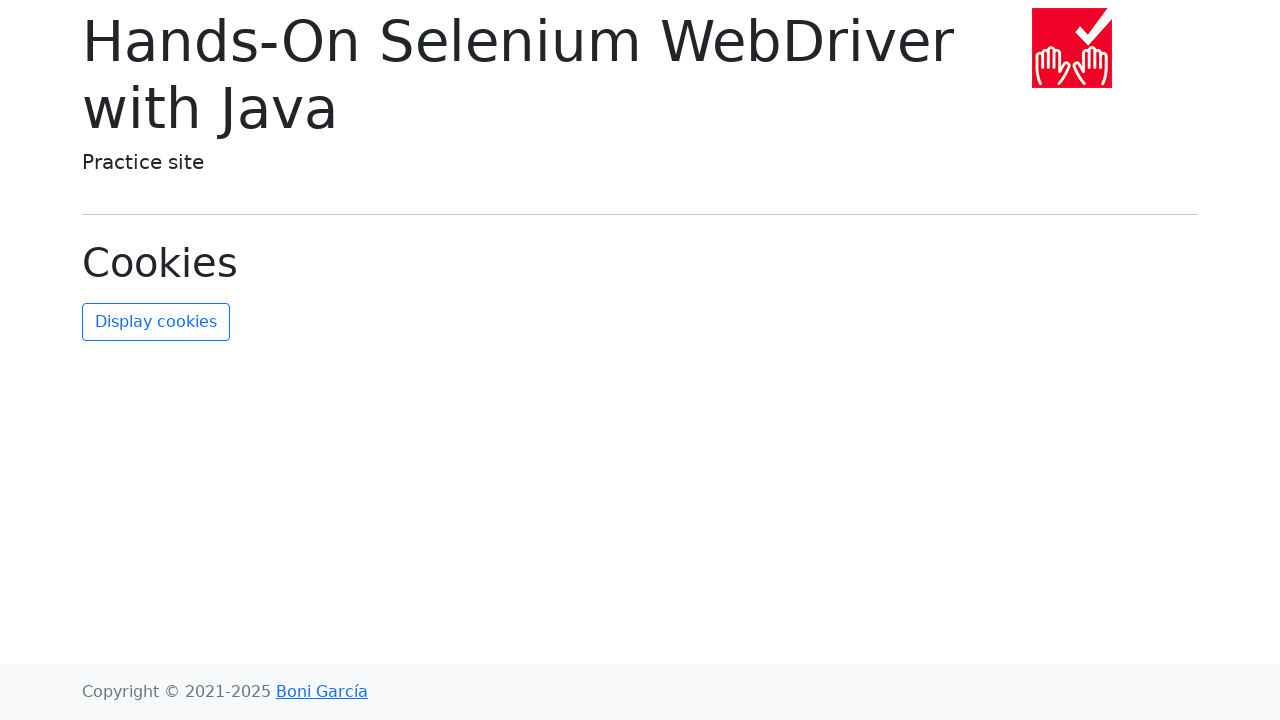

Navigated to cookies management test page
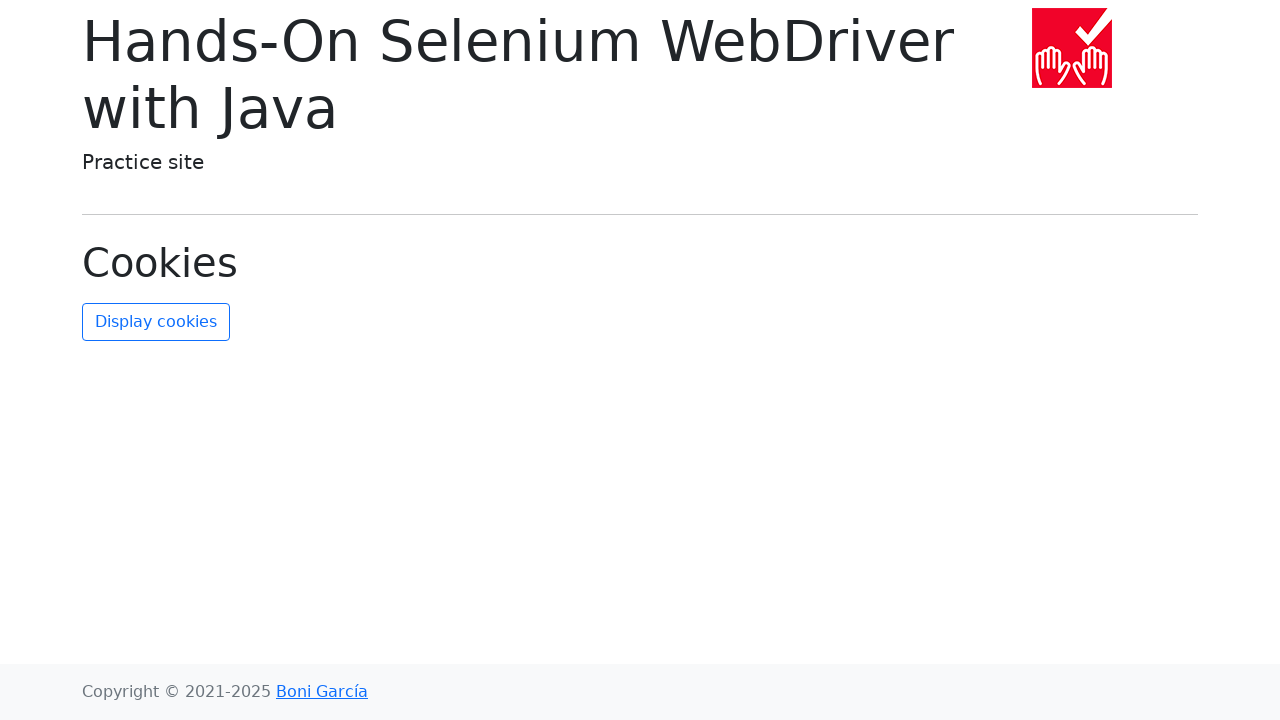

Page loaded and network idle
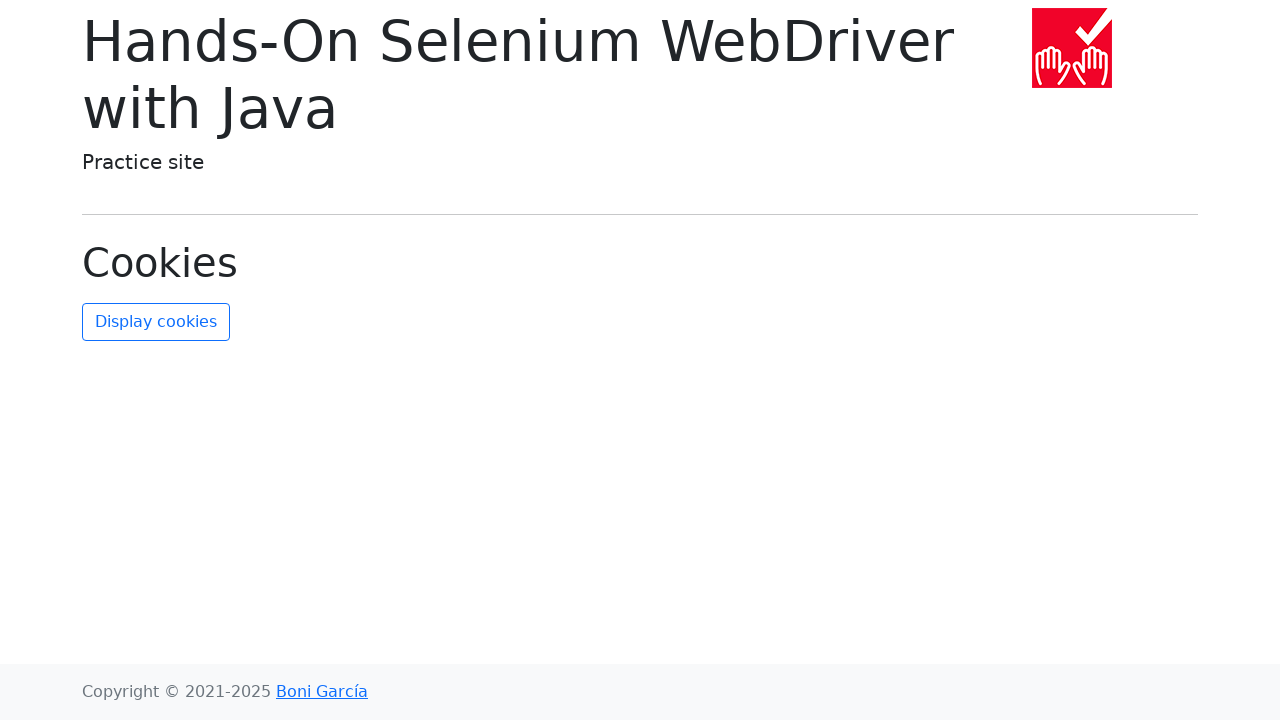

Read 2 cookies from browser context
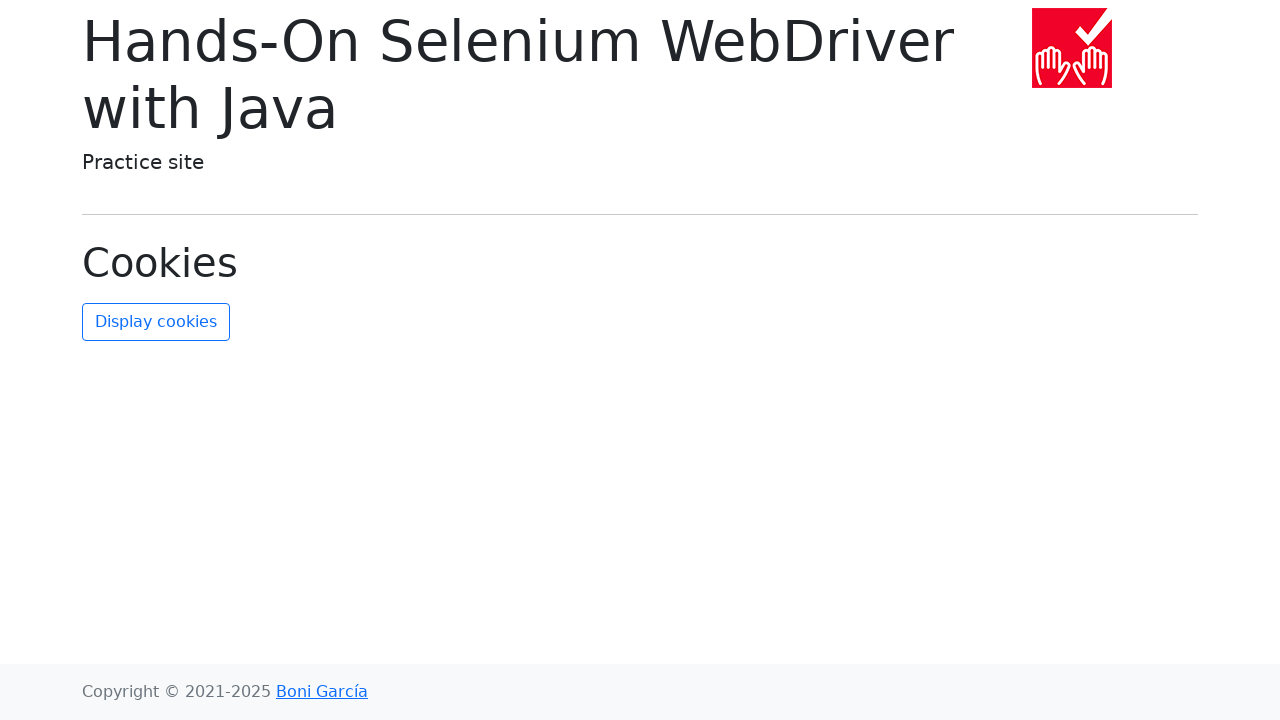

Verified that cookies exist (assertion passed)
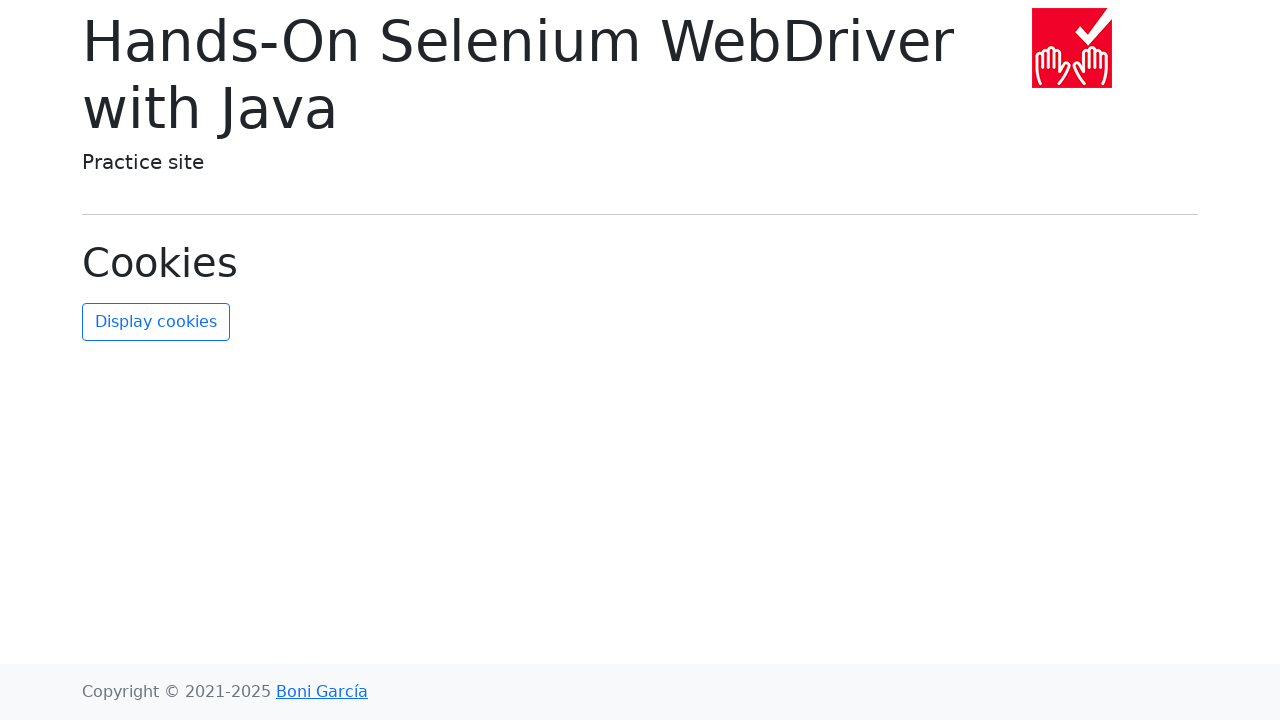

Cleared all cookies from browser context
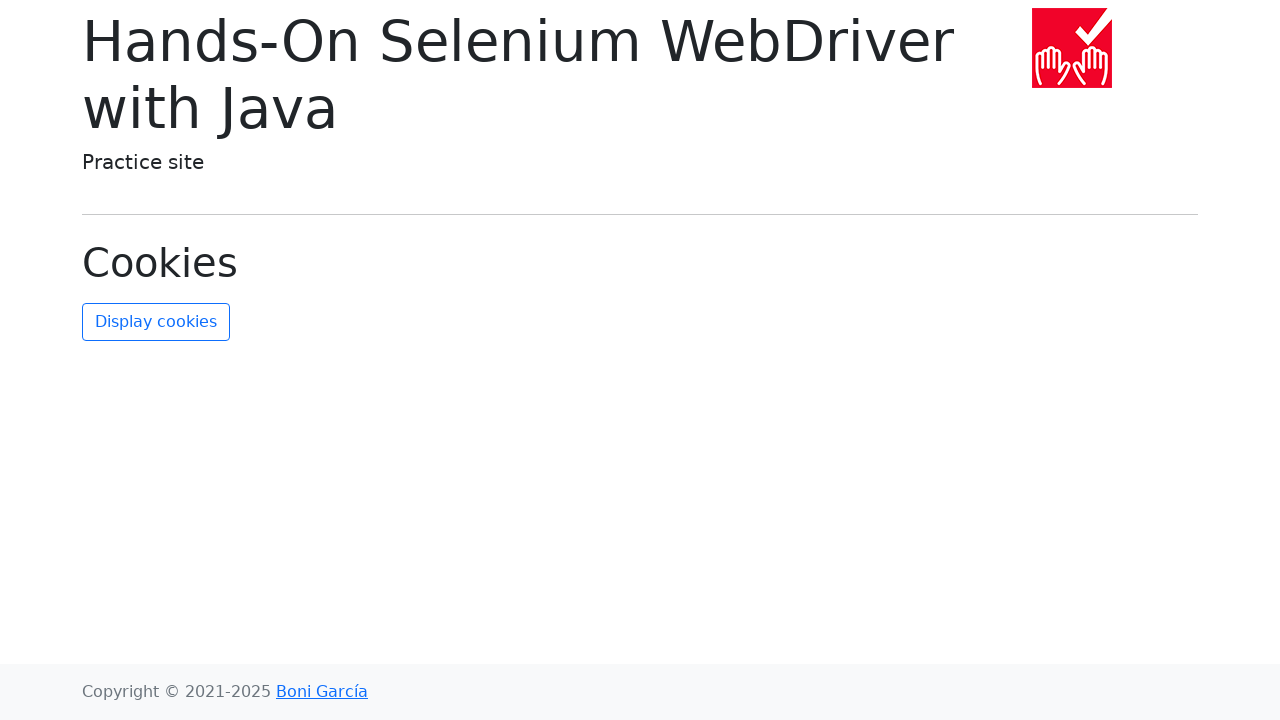

Verified that all cookies have been cleared (assertion passed)
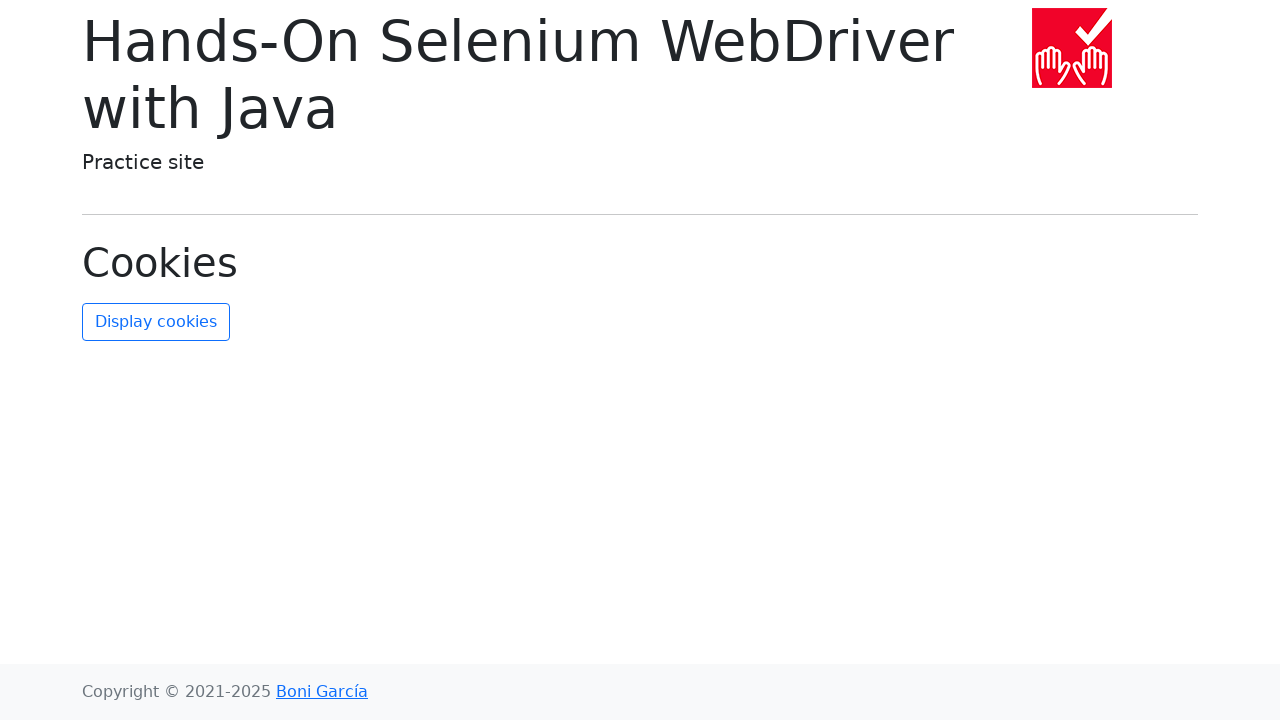

Clicked refresh cookies button at (156, 322) on #refresh-cookies
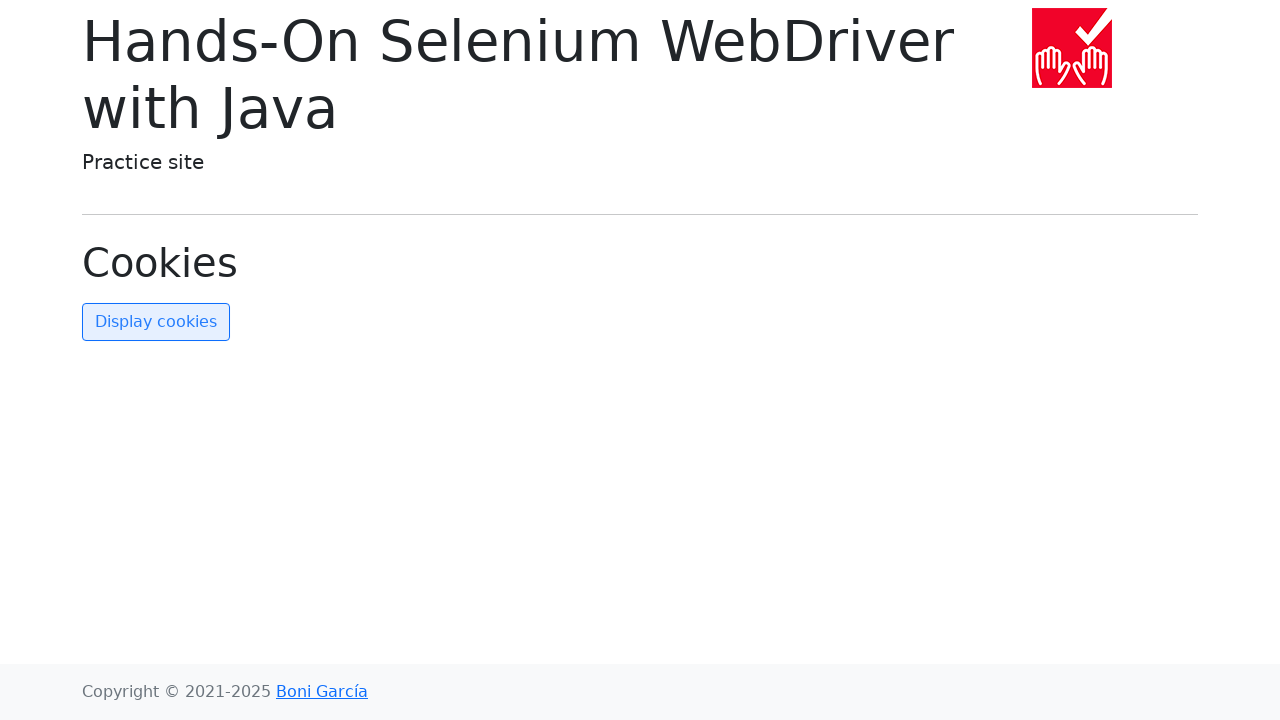

Cookies refreshed and network idle
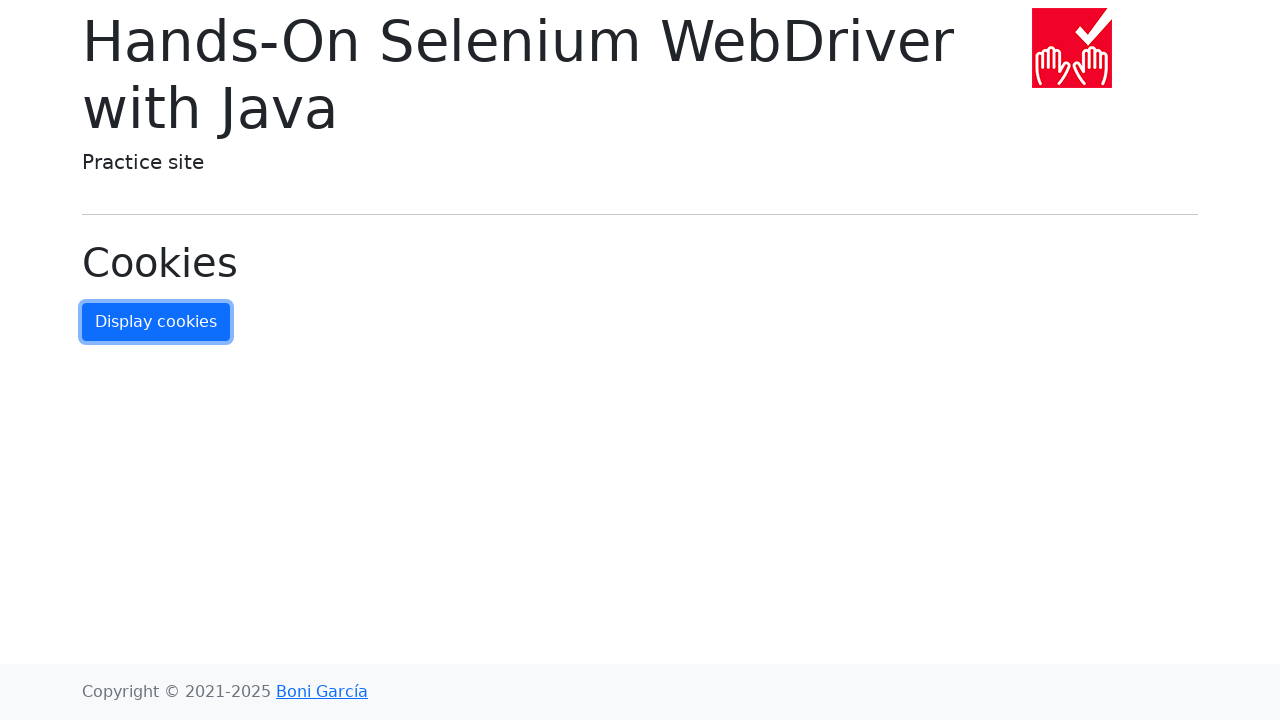

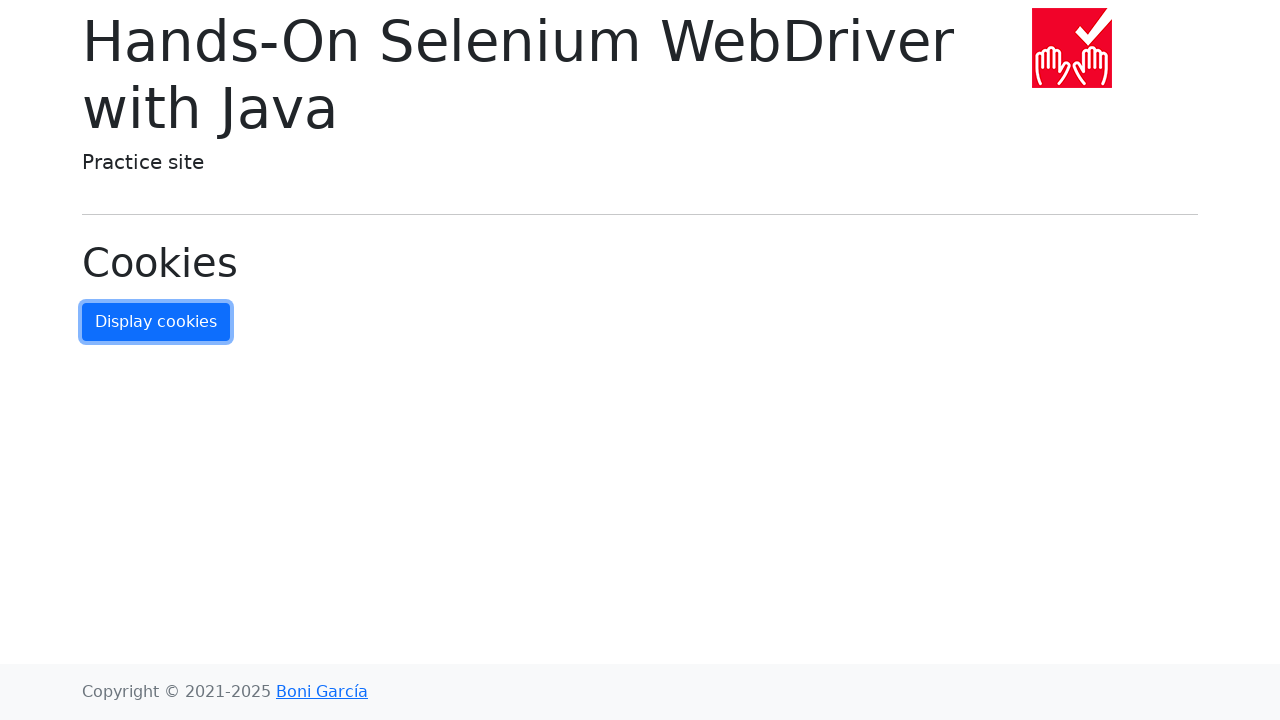